Tests locating an input field using XPath selector, entering text and submitting with Enter key

Starting URL: https://www.qa-practice.com/elements/input/simple

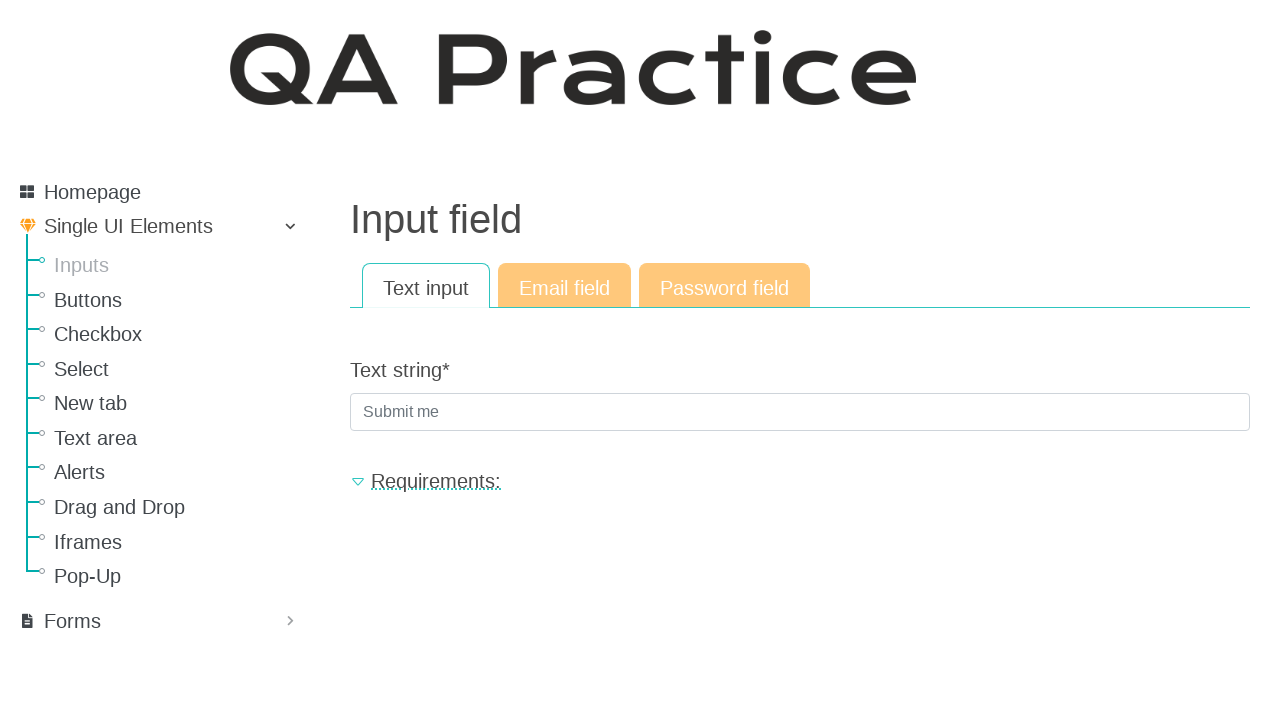

Navigated to the QA practice input field page
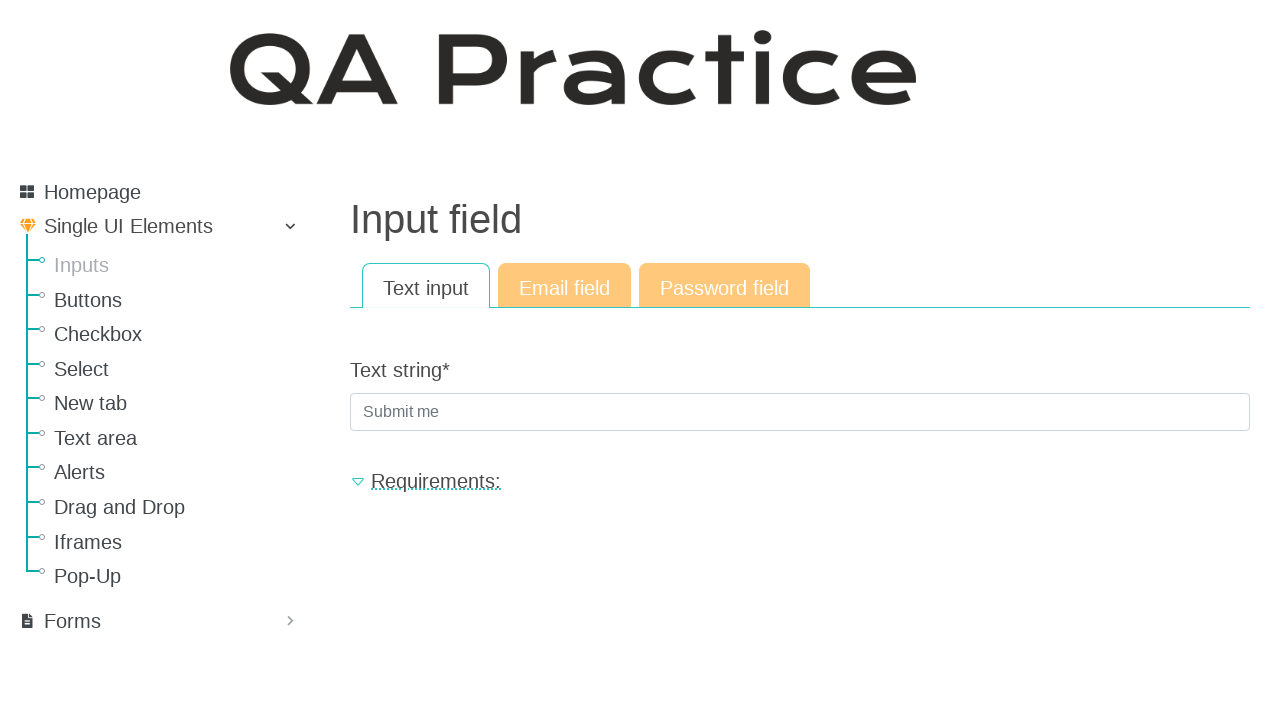

Filled input field with 'crop' using placeholder selector on [placeholder='Submit me']
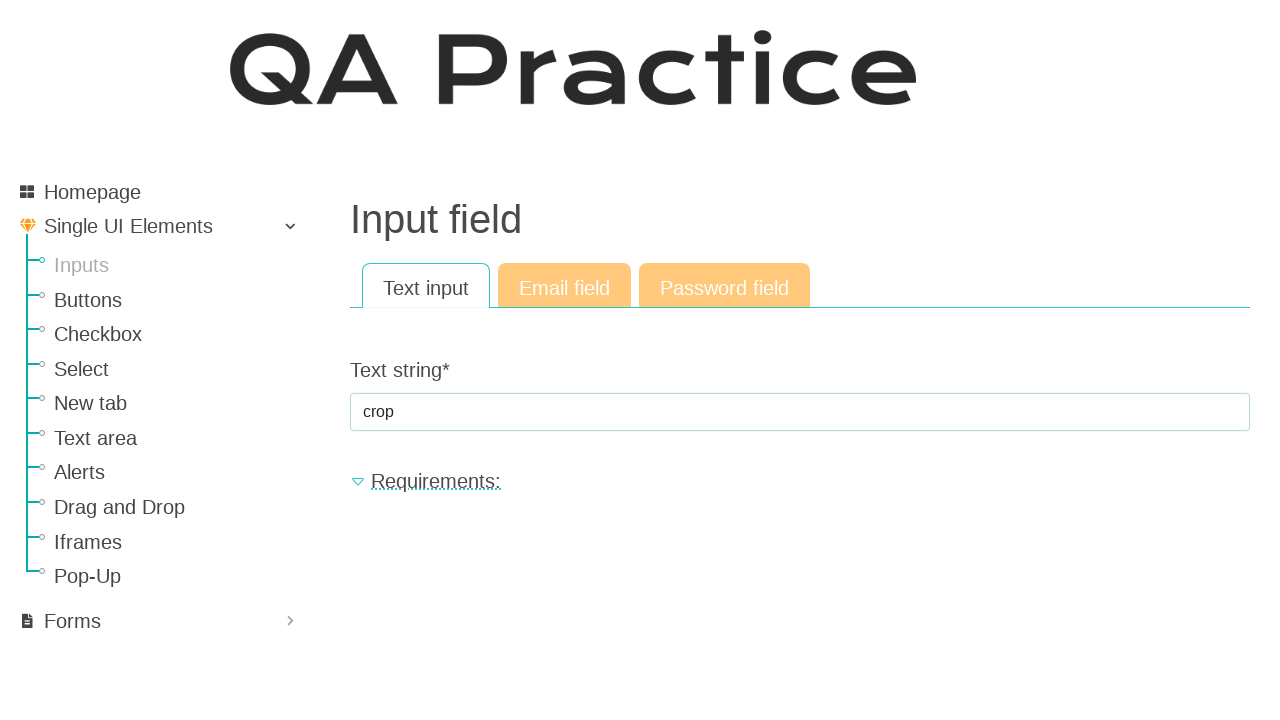

Pressed Enter key to submit the form on [placeholder='Submit me']
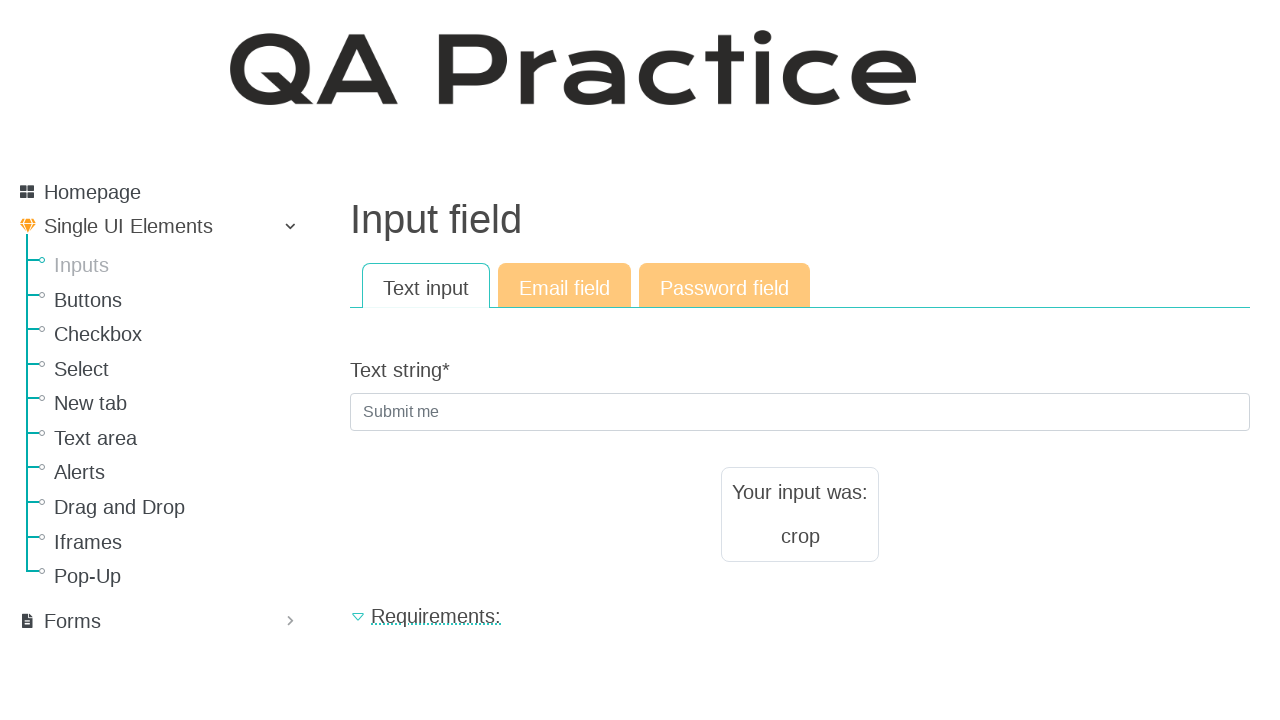

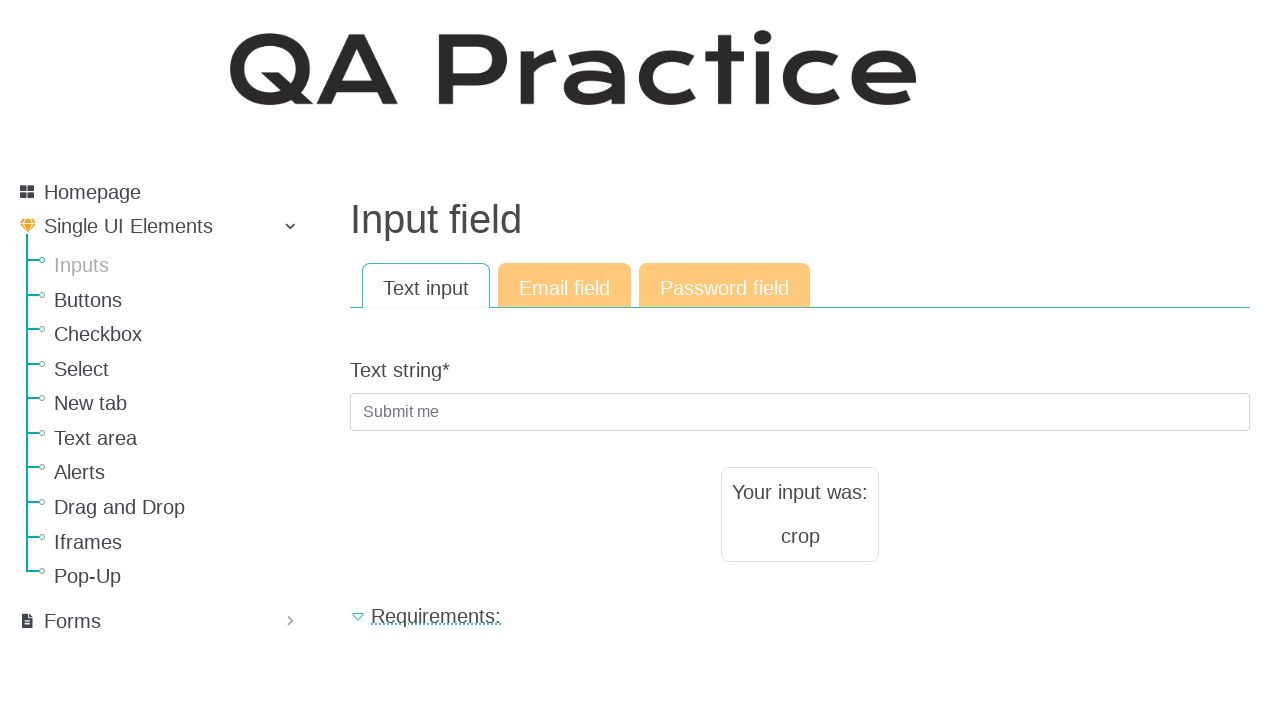